Tests dynamic property where a button becomes visible after 5 seconds

Starting URL: https://demoqa.com/dynamic-properties

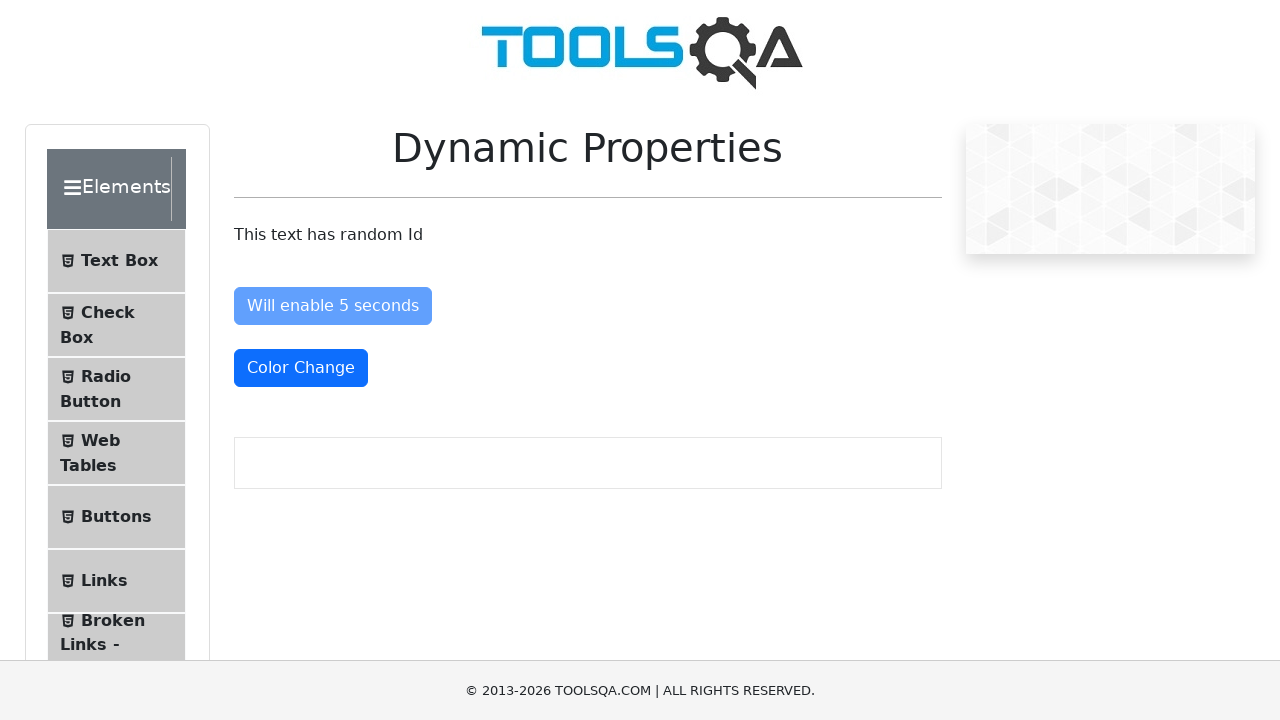

Waited for 'Visible After' button to become visible (5 second delay)
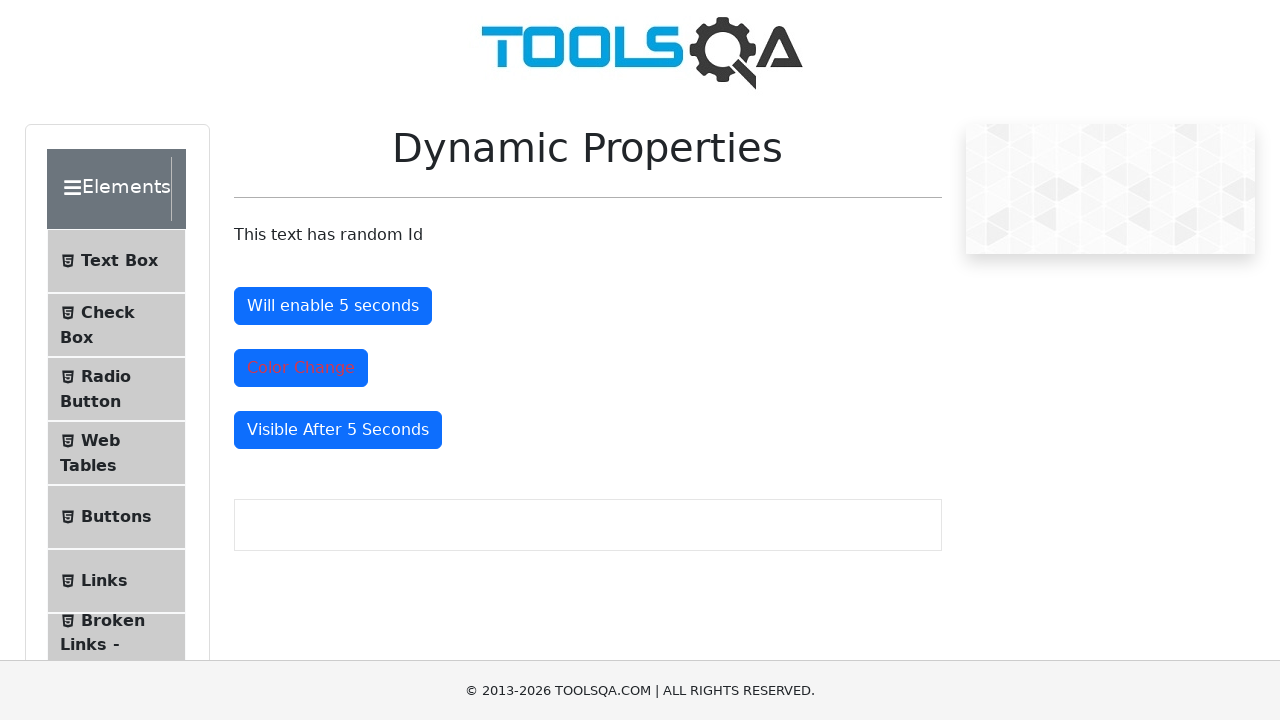

Clicked the 'Visible After' button at (338, 430) on #visibleAfter
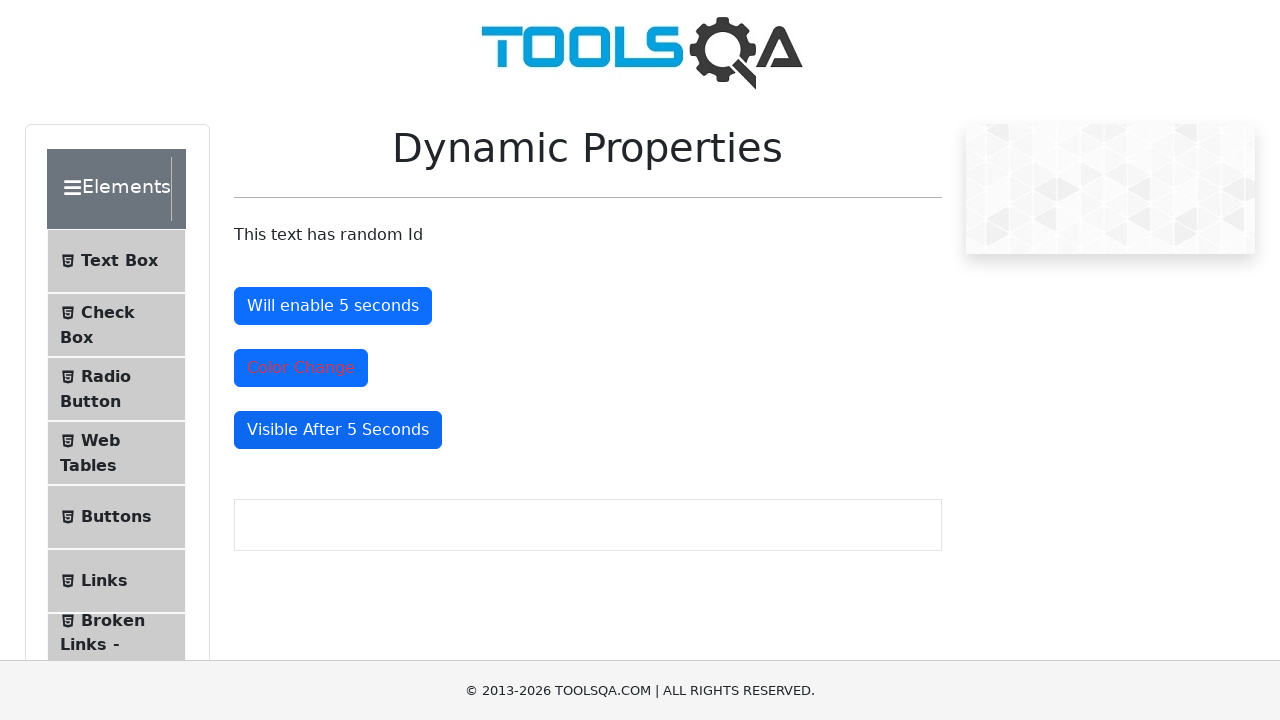

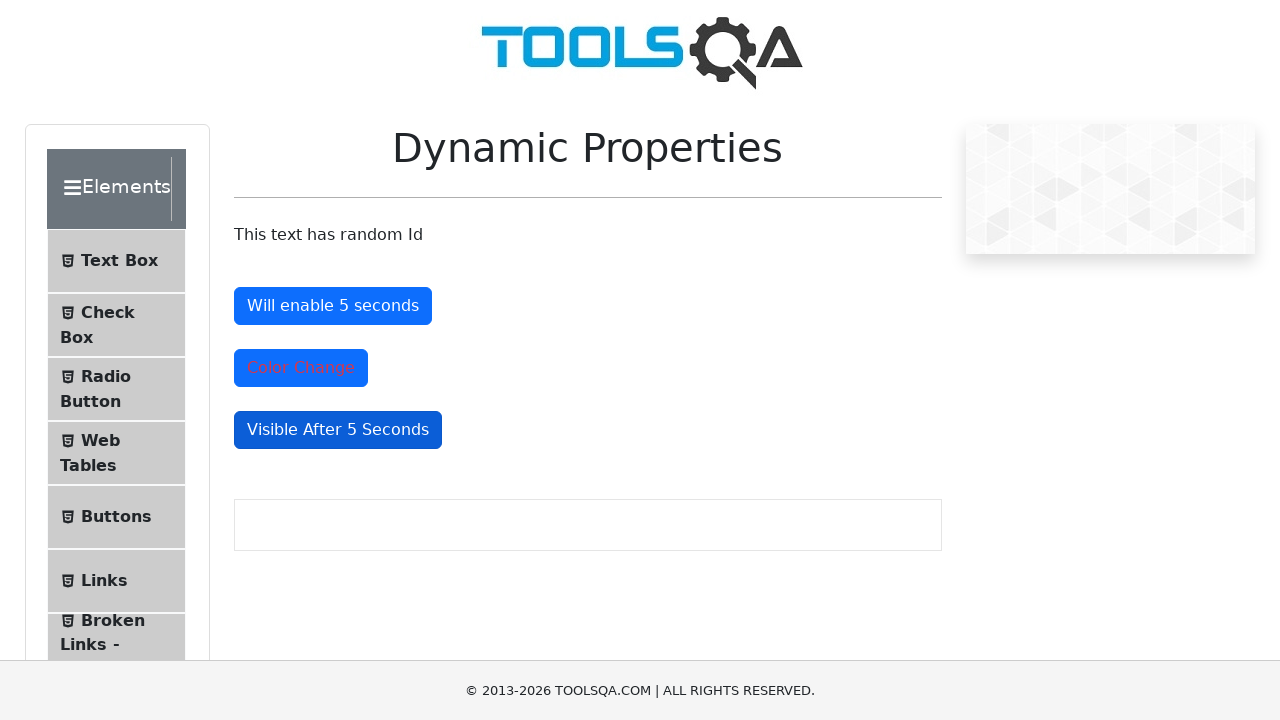